Tests clicking on the A/B Testing link on the-internet homepage and verifies navigation to the A/B test page

Starting URL: http://the-internet.herokuapp.com/

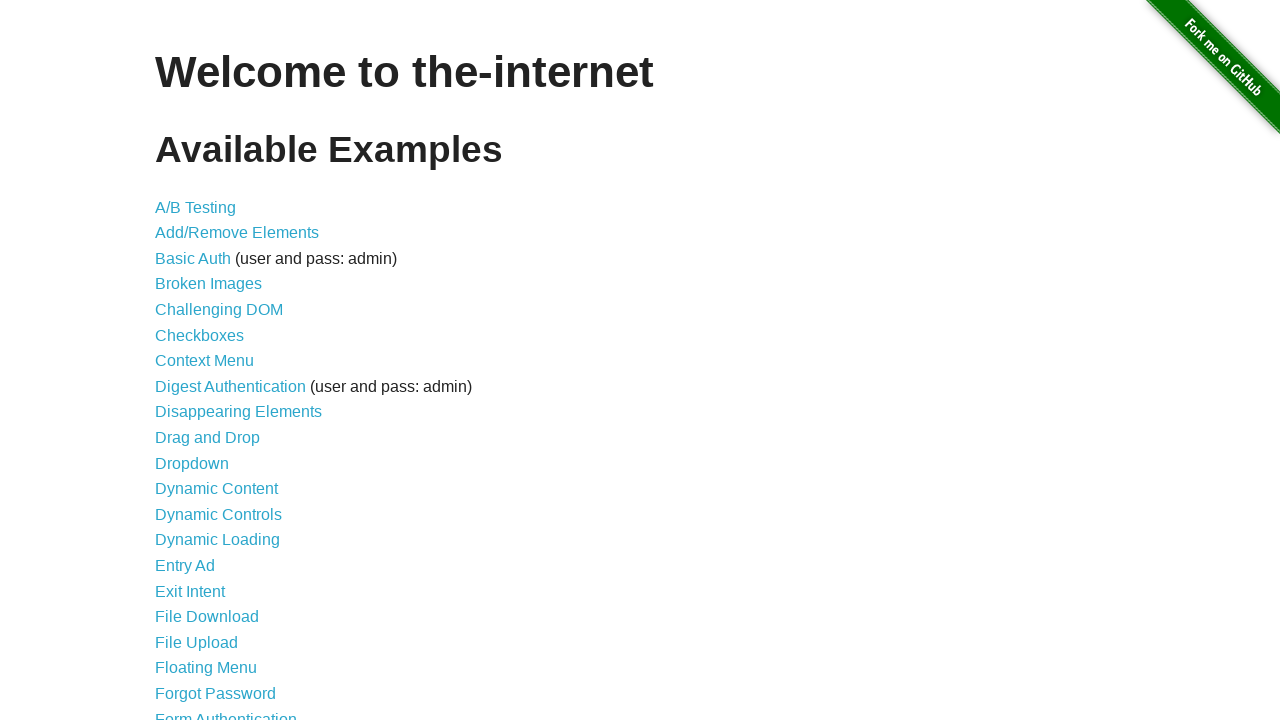

Clicked on the A/B Testing link at (196, 207) on text=A/B Testing
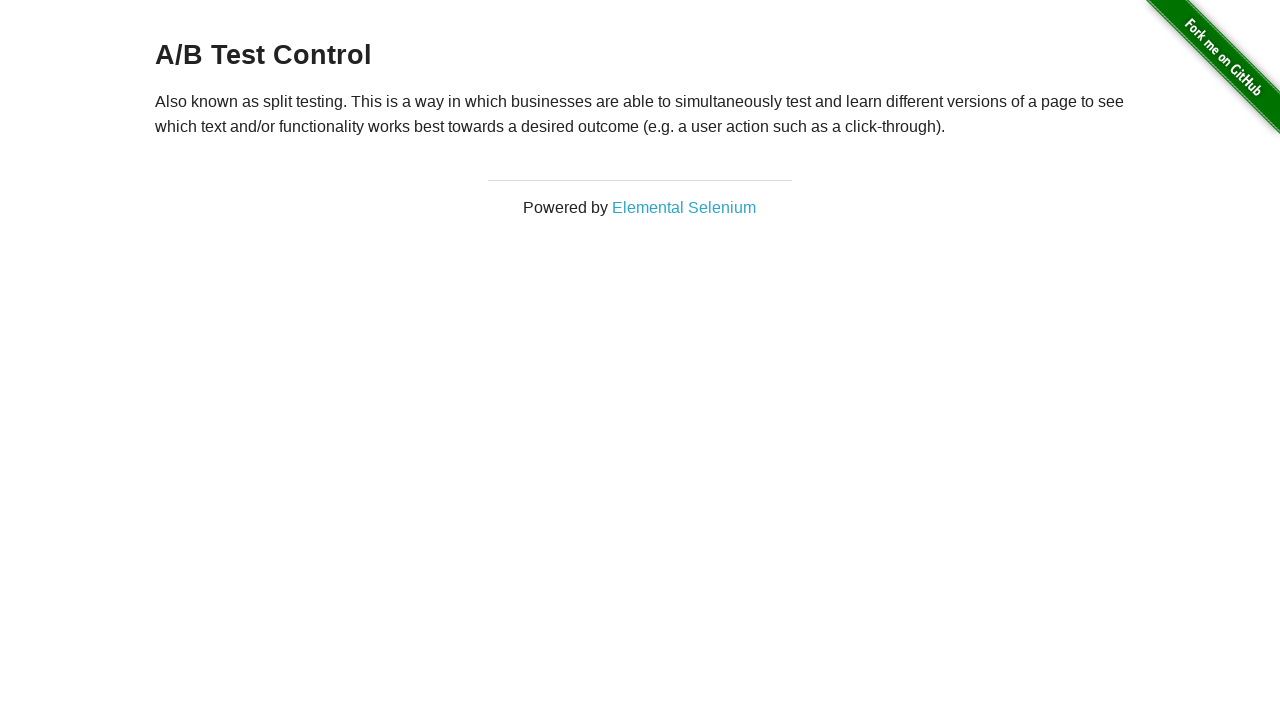

Verified navigation to A/B test page at http://the-internet.herokuapp.com/abtest
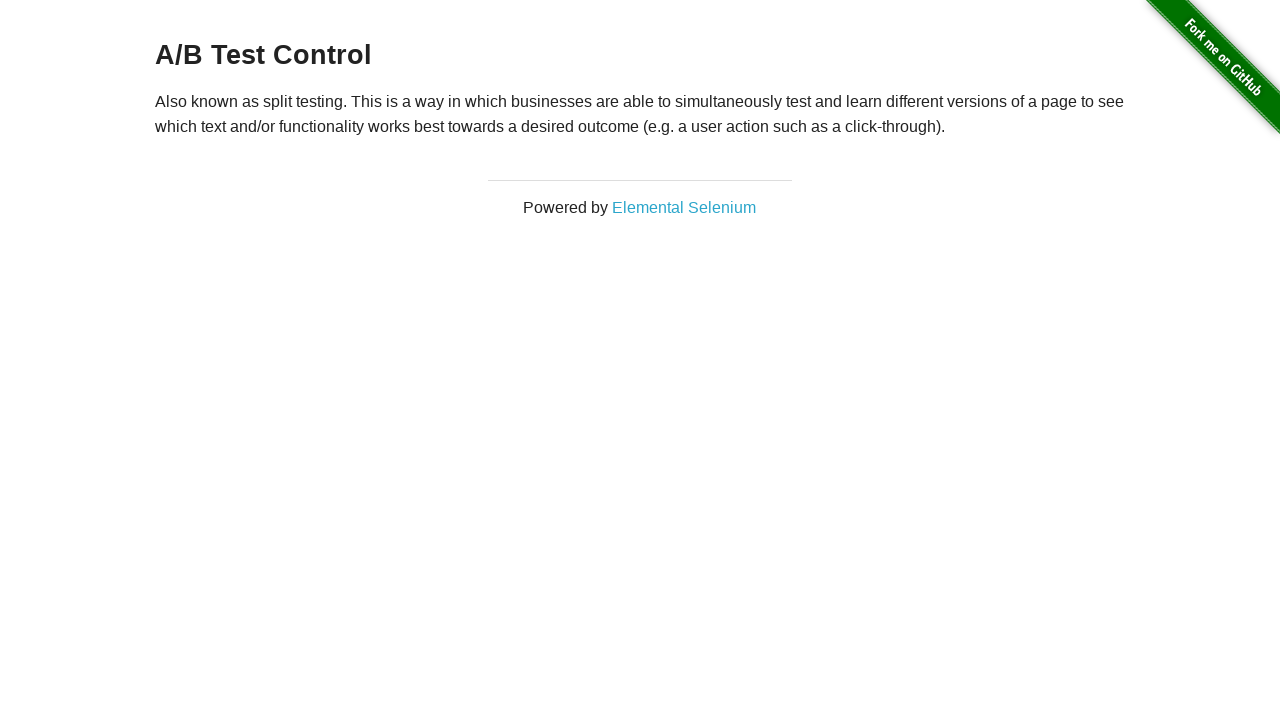

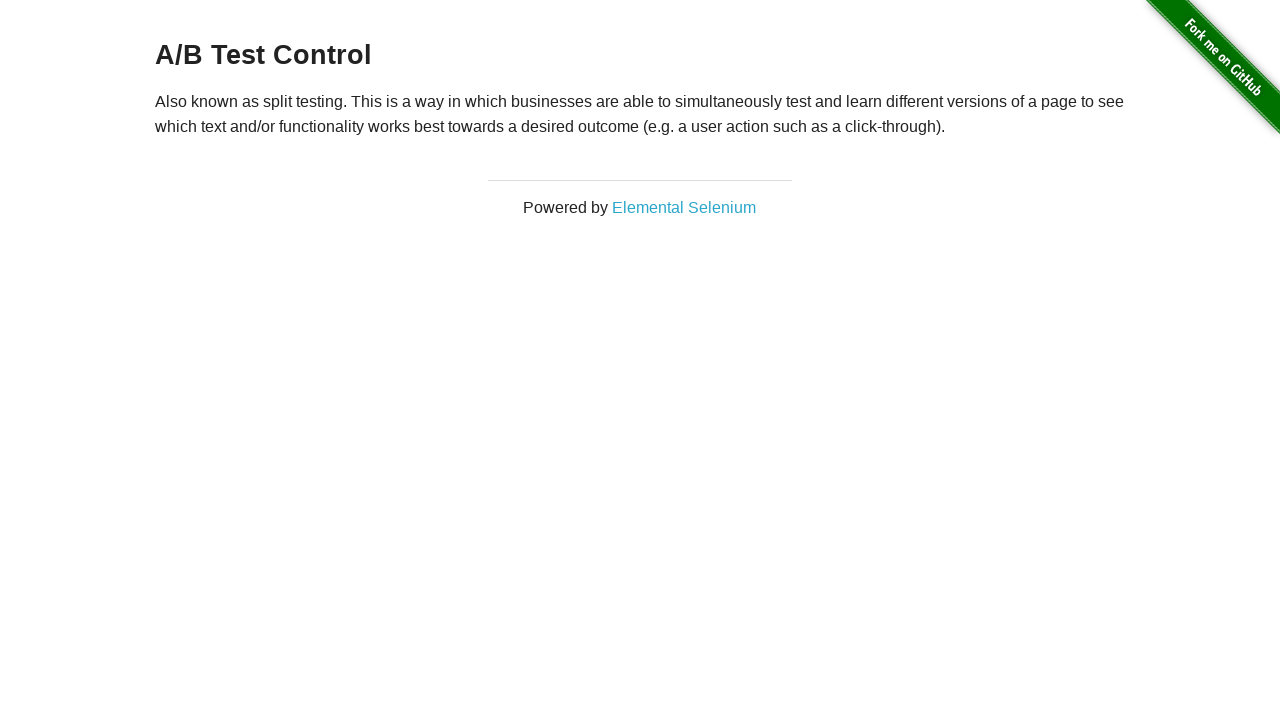